Tests simple alert handling by clicking the Simple Alert button, accepting the alert, and verifying the result

Starting URL: https://training-support.net/webelements/alerts

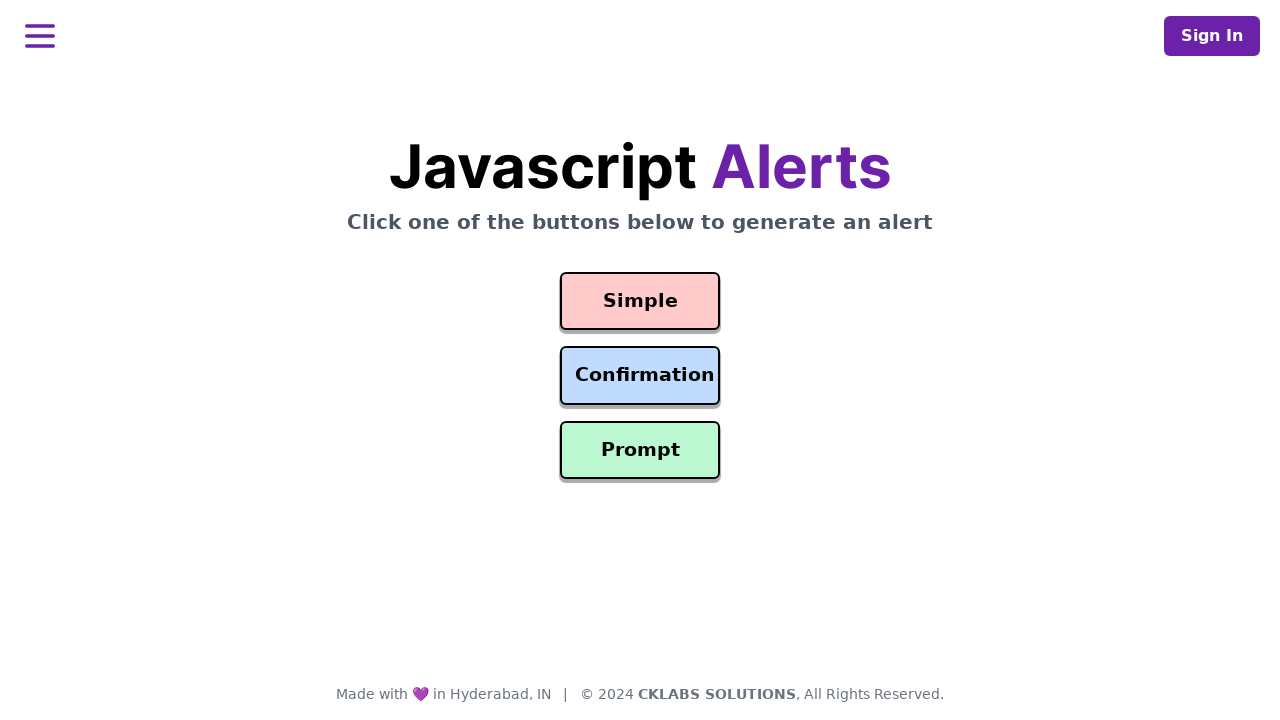

Clicked the Simple Alert button at (640, 301) on #simple
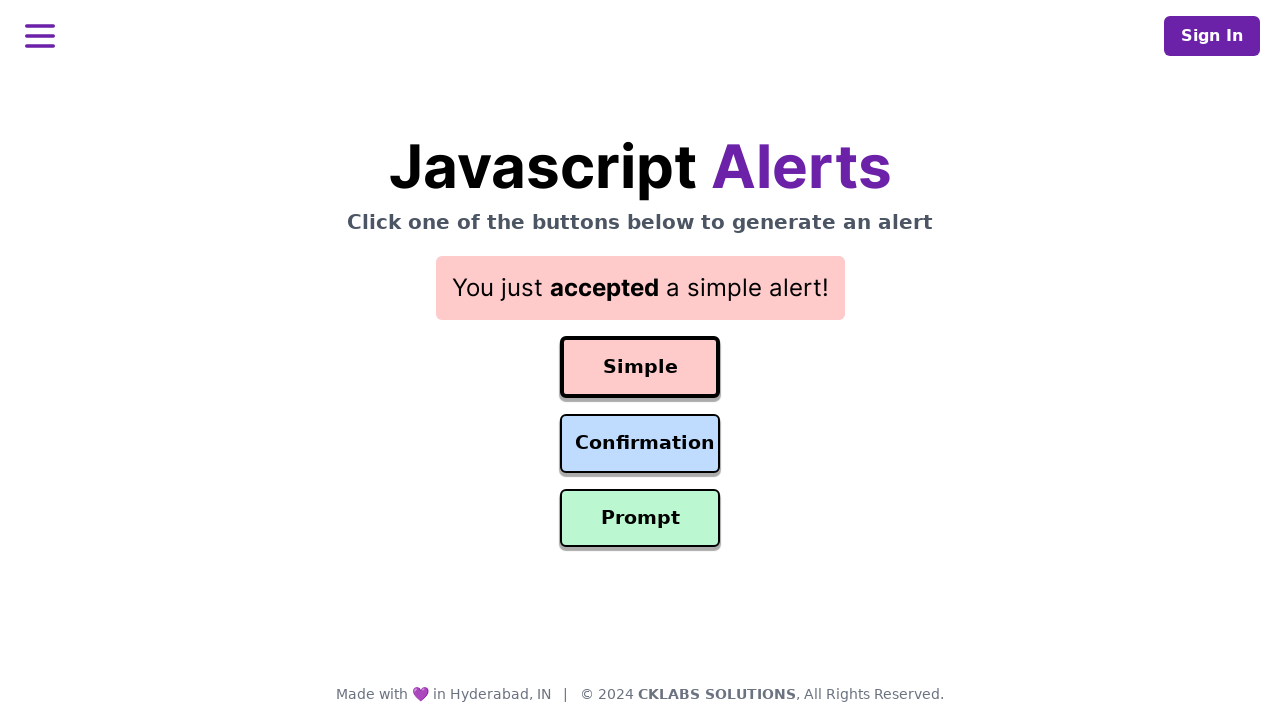

Set up dialog handler to accept alerts
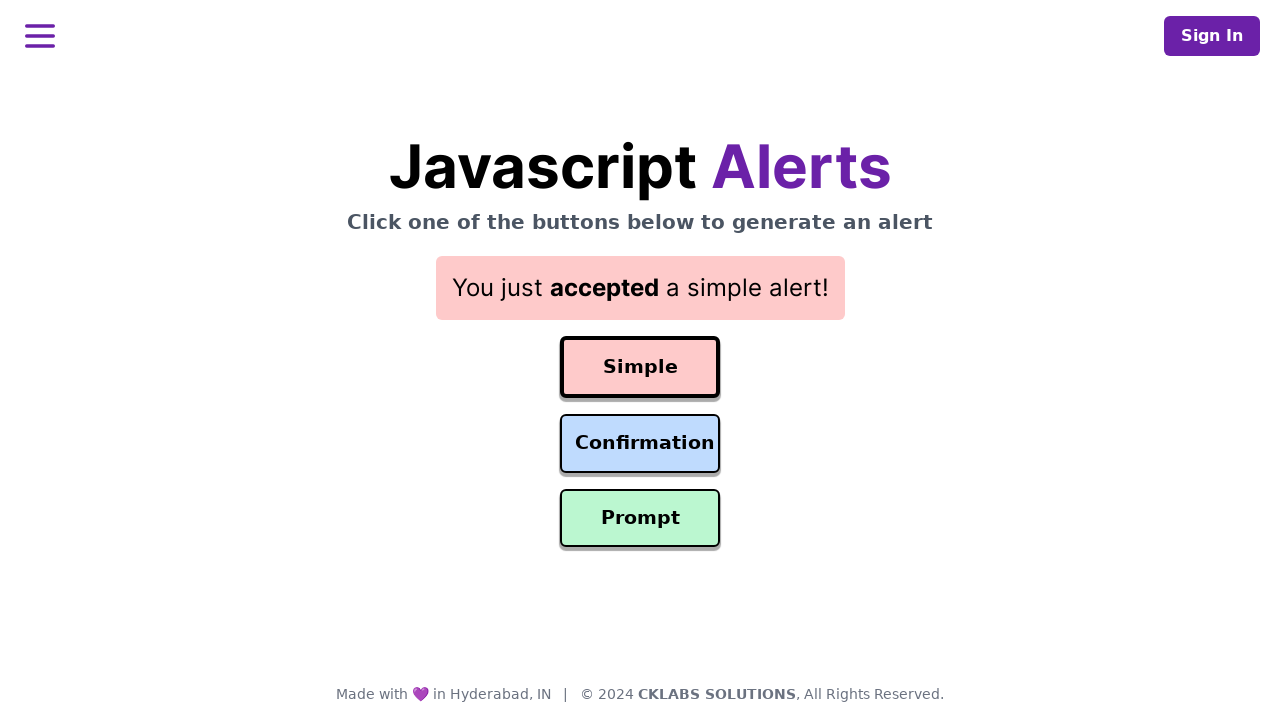

Alert accepted and result text appeared
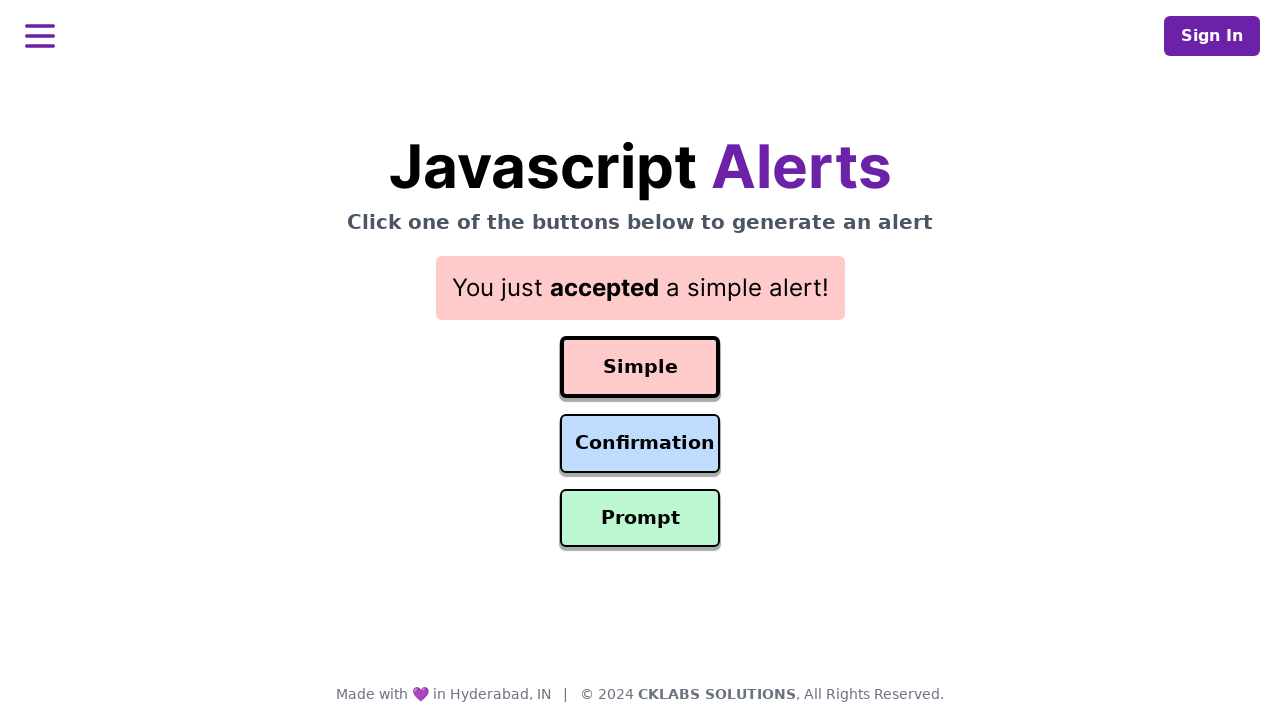

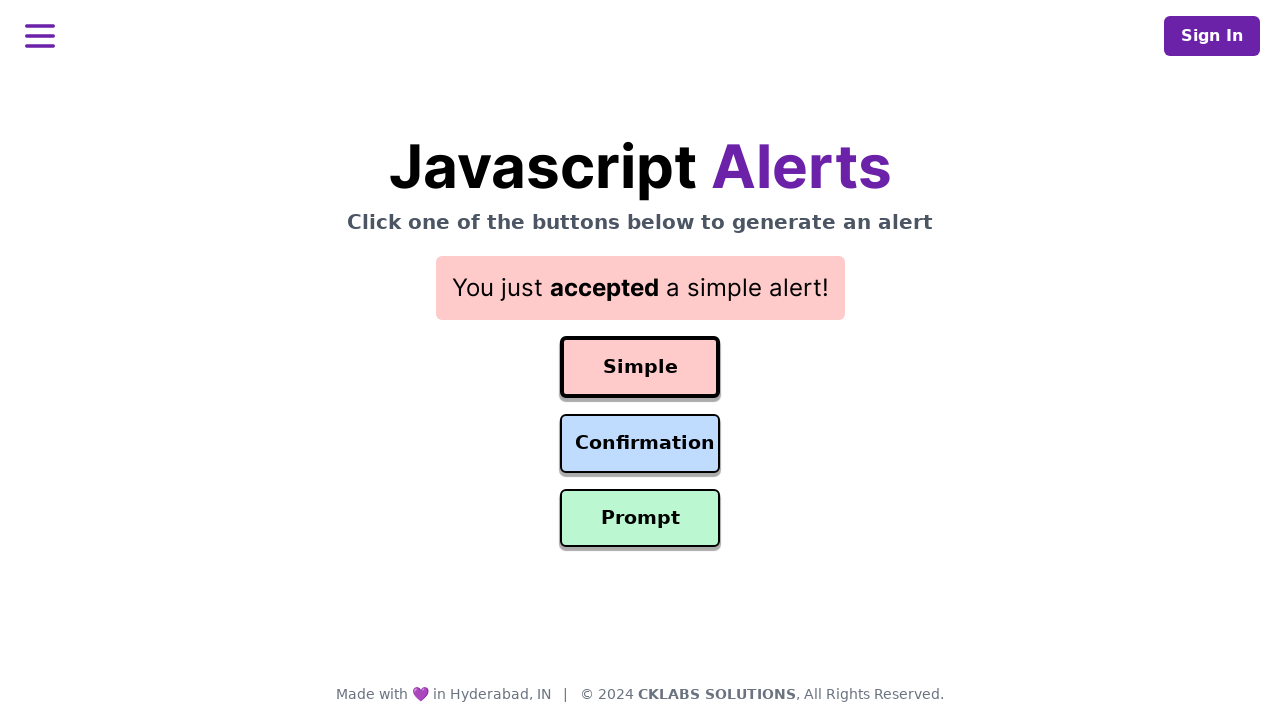